Tests page scrolling functionality by scrolling down 10000 pixels on a Douban movie ranking page to load more content

Starting URL: https://movie.douban.com/typerank?type_name=剧情&type=11&interval_id=100:90&action=

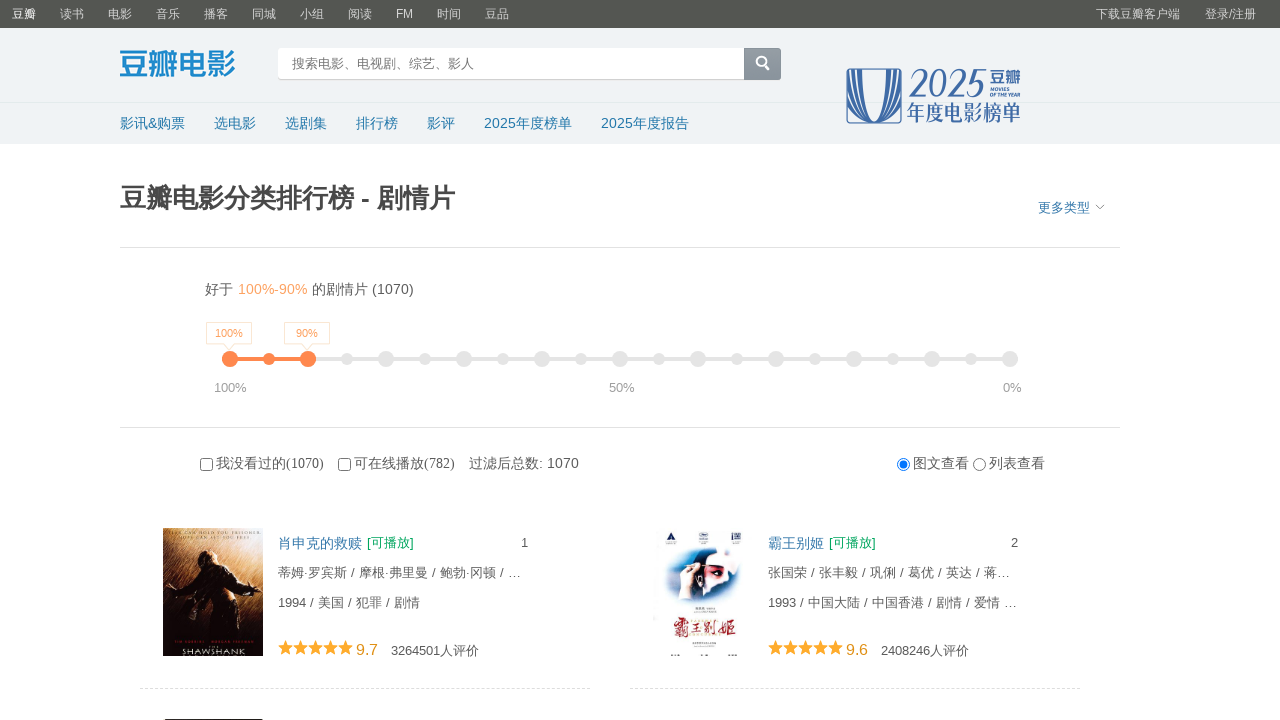

Waited for page to load with networkidle state
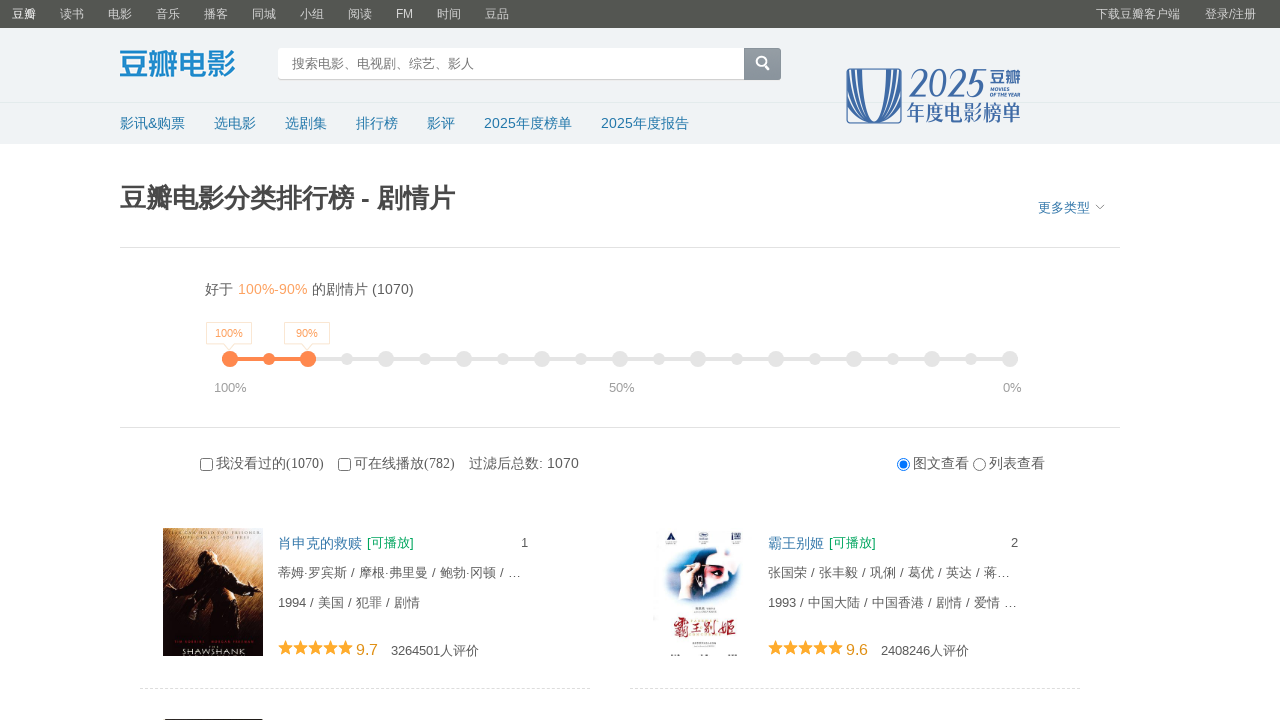

Scrolled down 10000 pixels on Douban movie ranking page
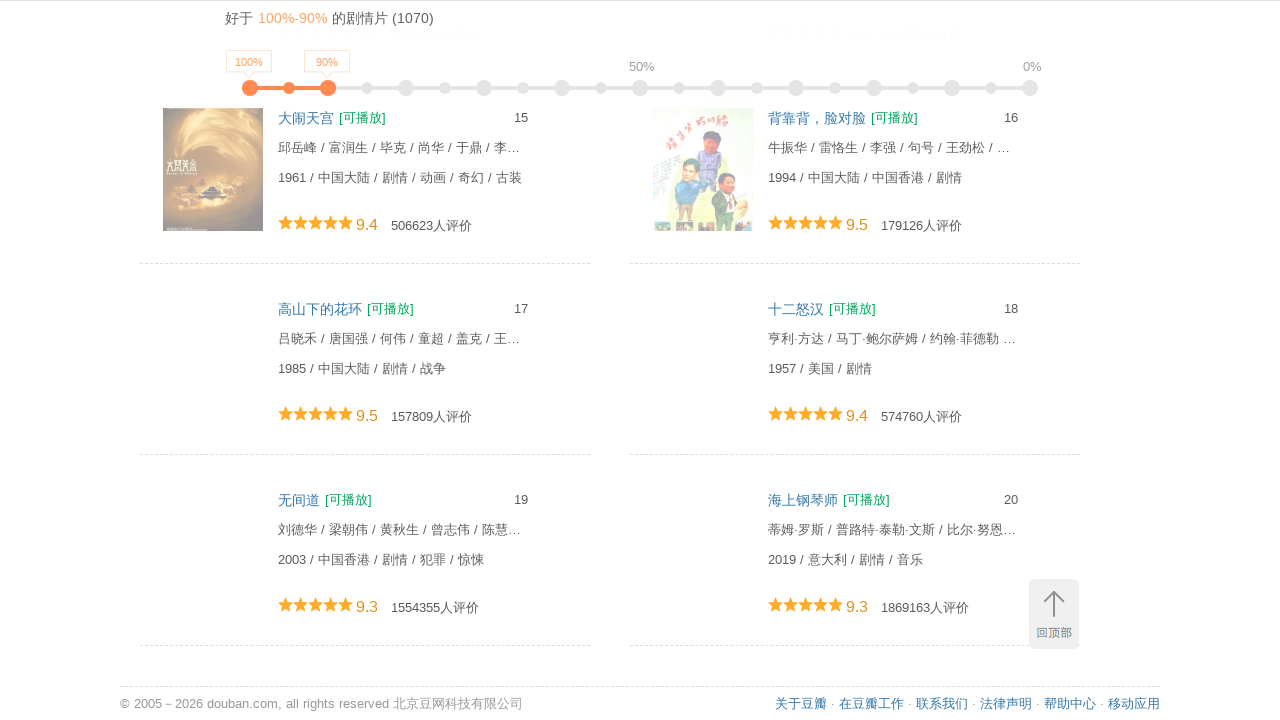

Waited 2000ms for lazy-loaded content to load
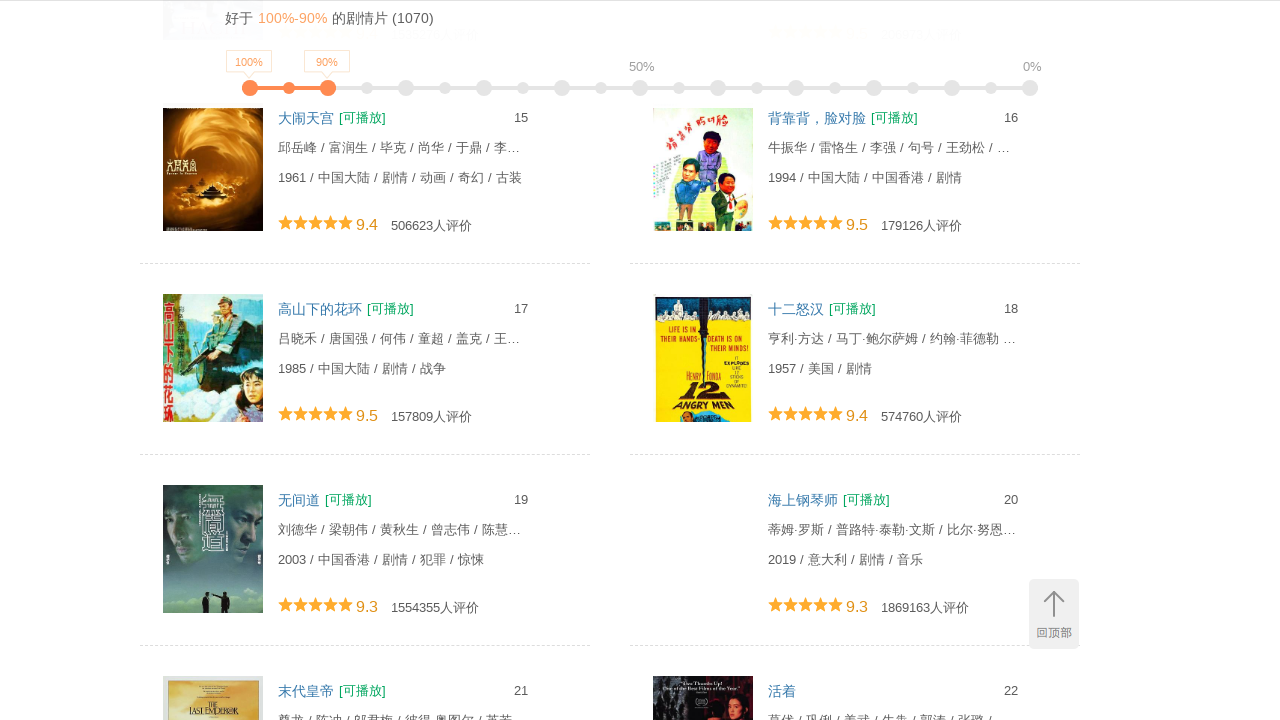

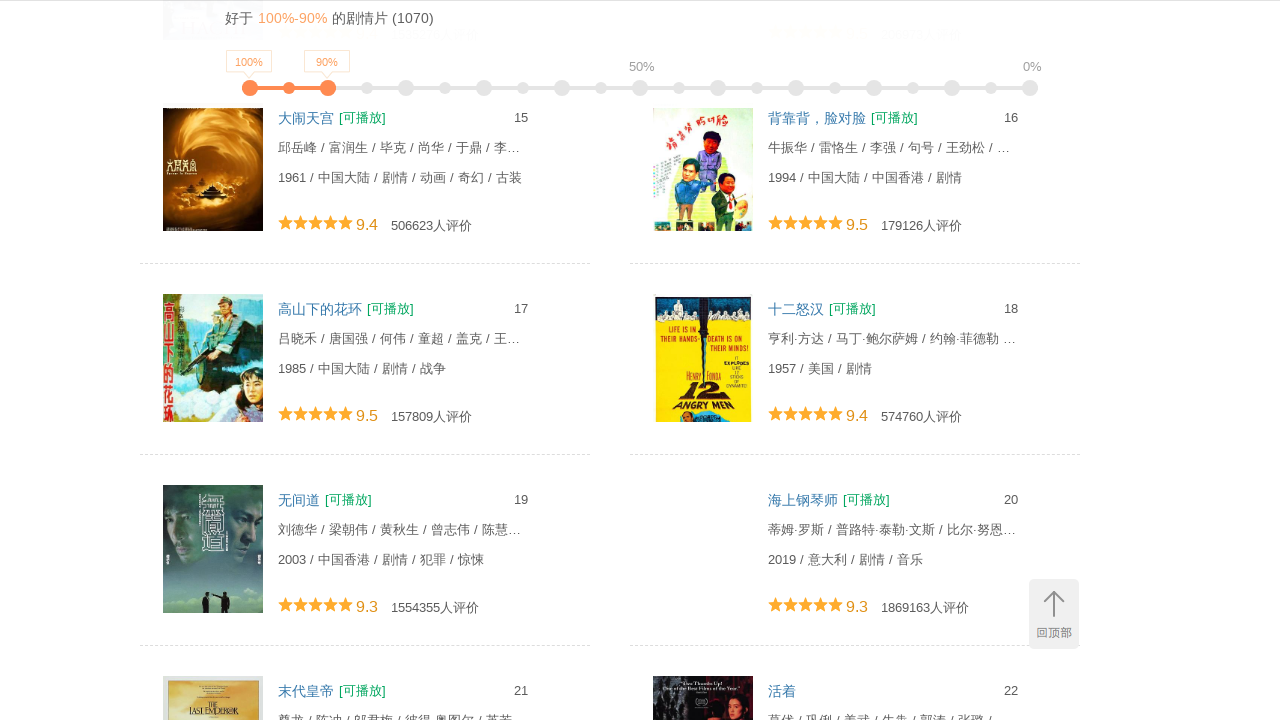